Tests multi-select dropdown functionality by selecting multiple options from a dropdown menu and verifying the selections

Starting URL: https://omayo.blogspot.com/

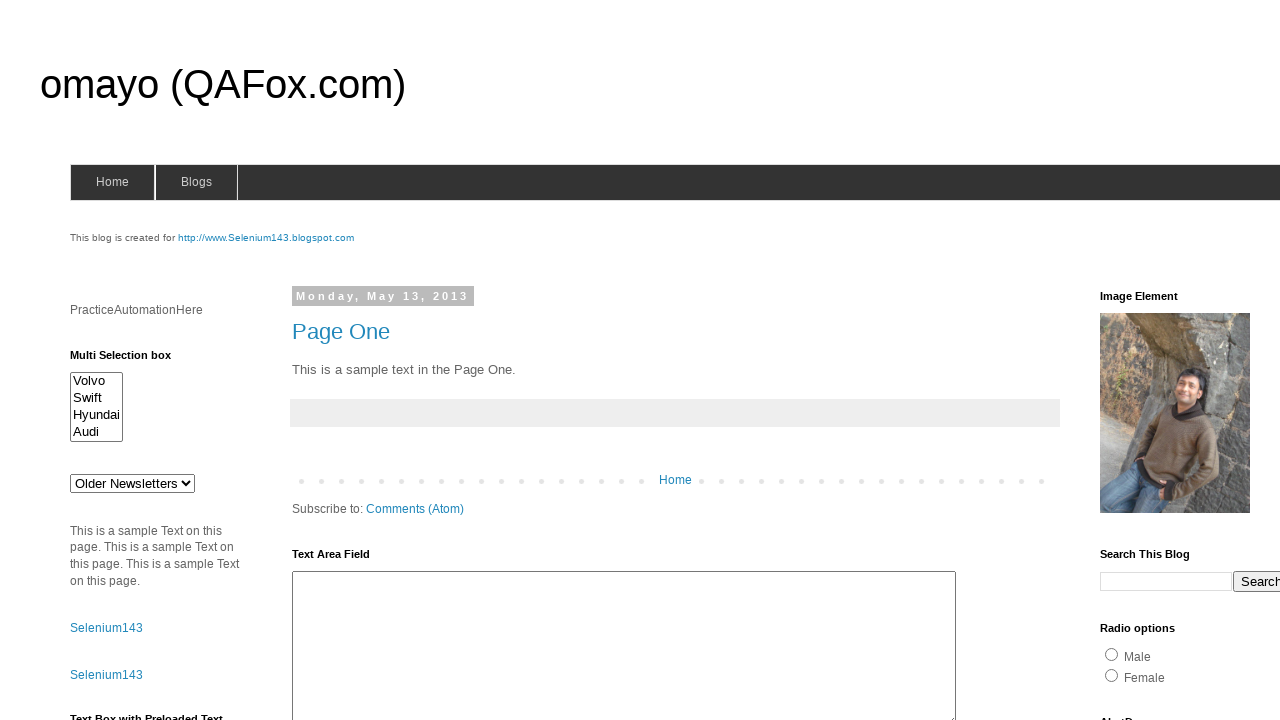

Located multi-select dropdown element with id 'multiselect1'
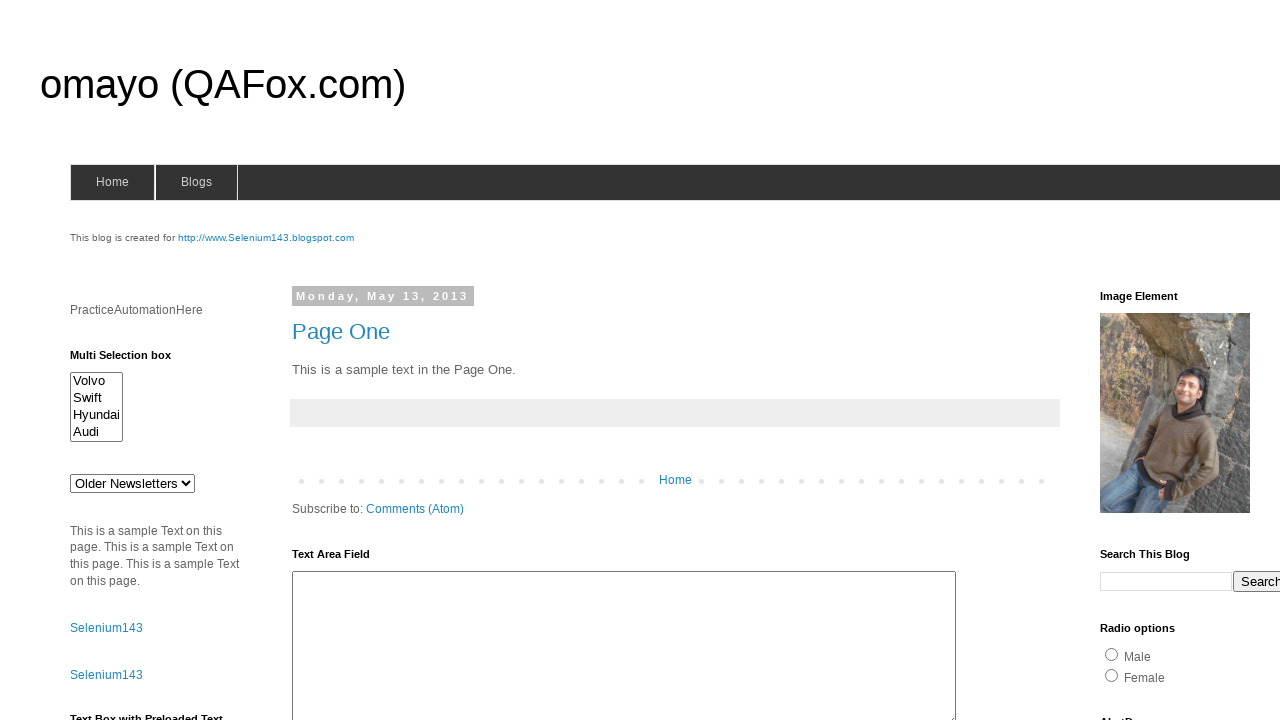

Selected first option in multi-select dropdown by index on #multiselect1
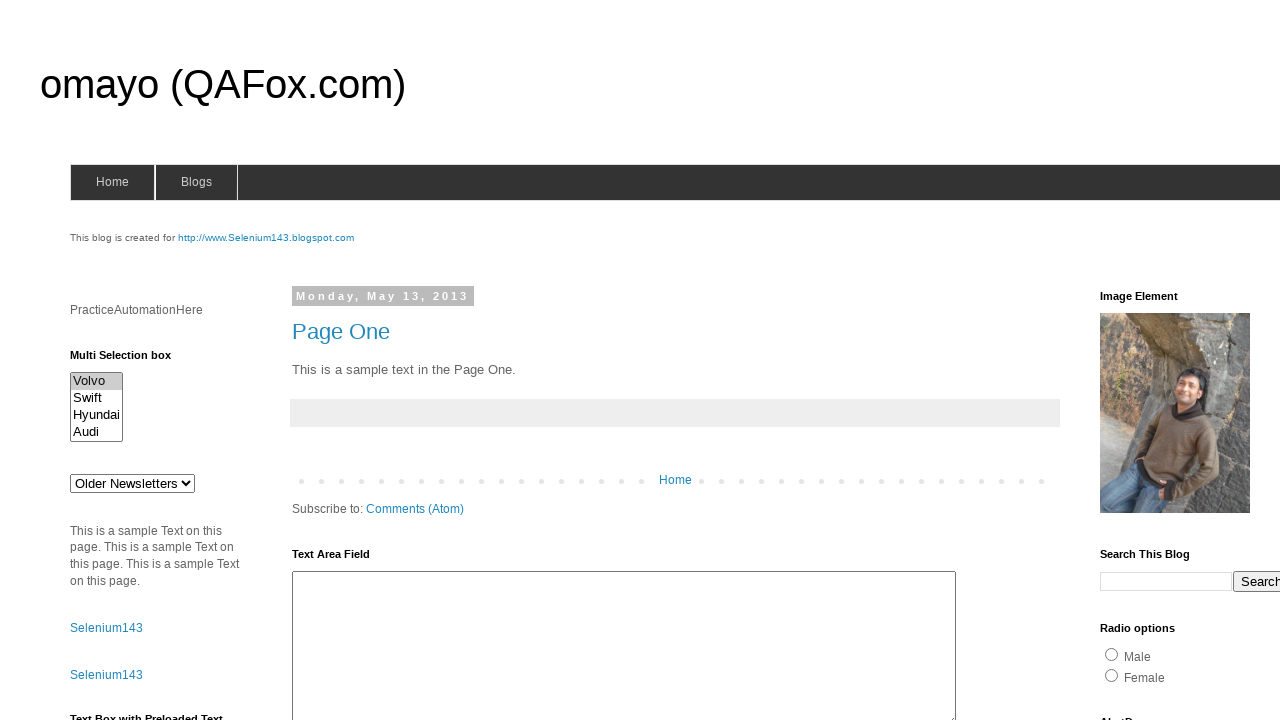

Selected option with value 'swiftx' in multi-select dropdown on #multiselect1
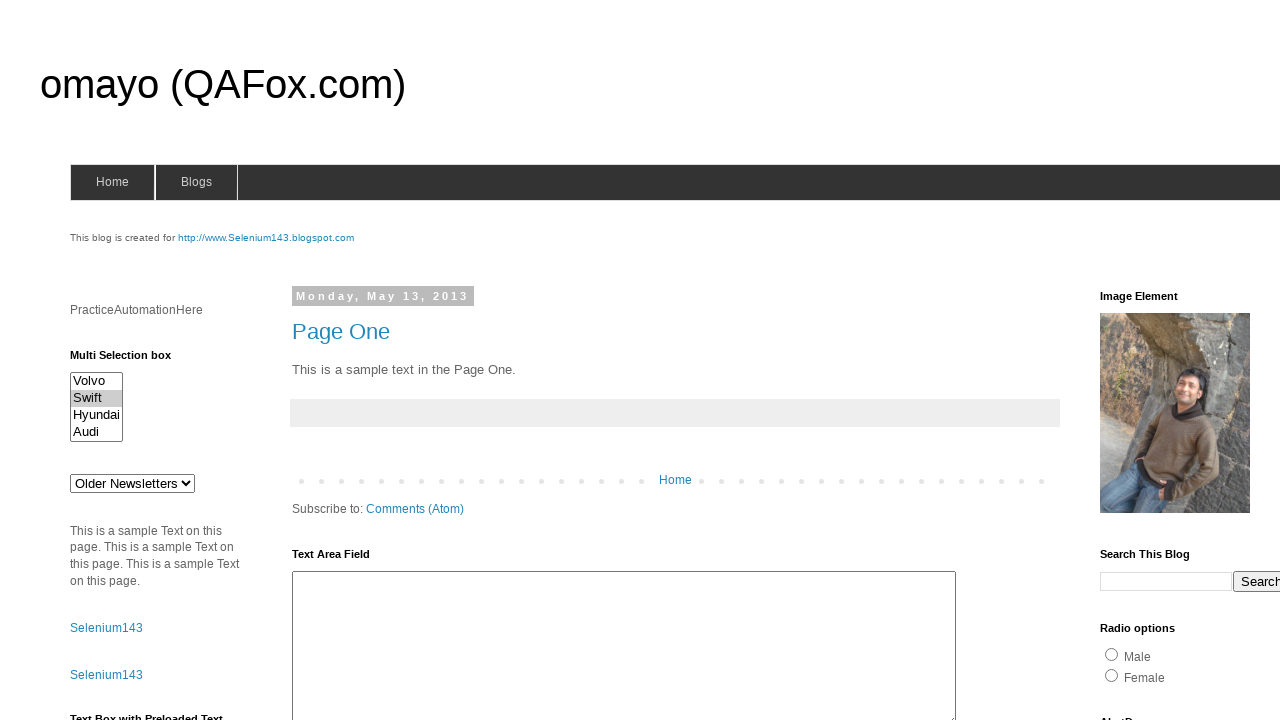

Selected third option in multi-select dropdown by index on #multiselect1
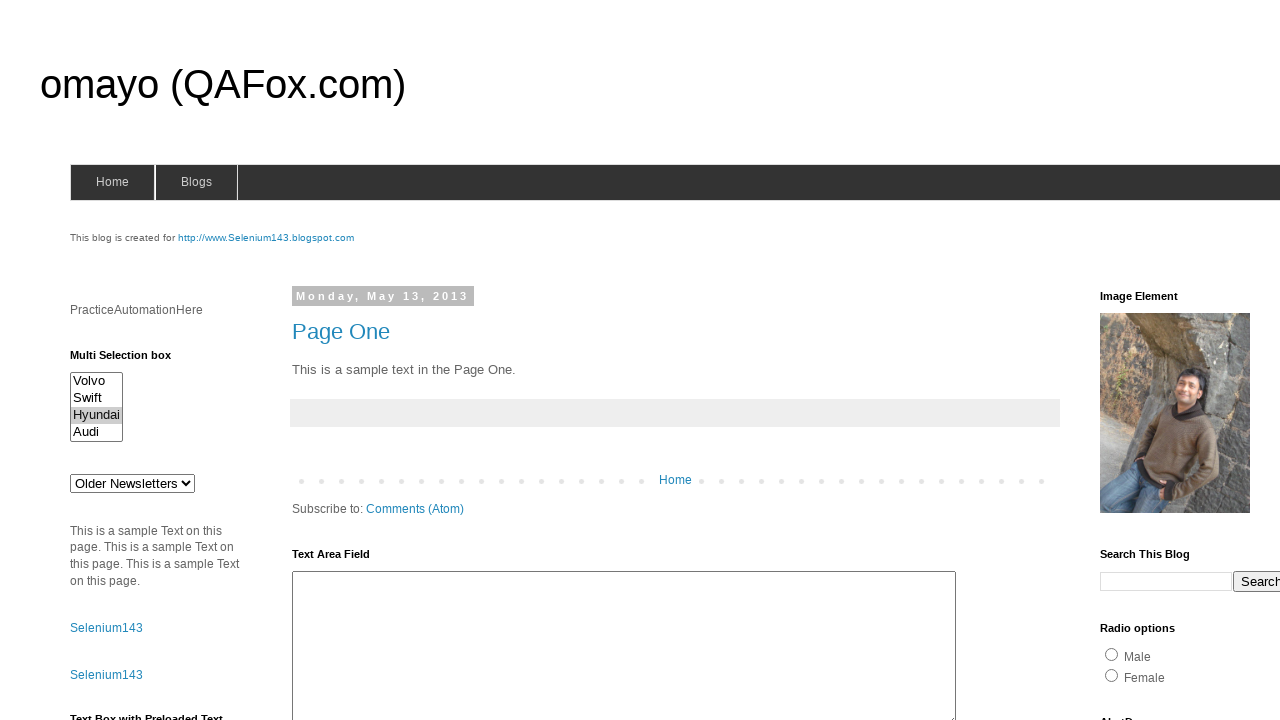

Selected option with value 'audix' in multi-select dropdown on #multiselect1
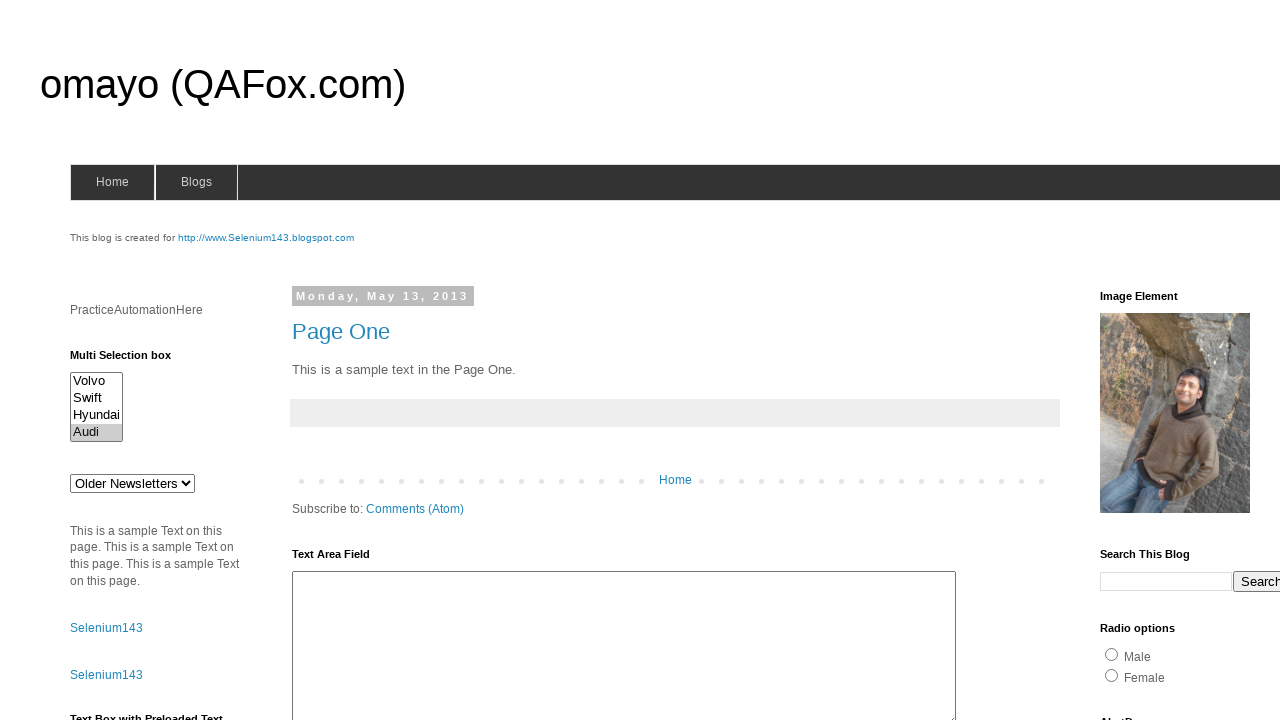

Located all checked options in multi-select dropdown
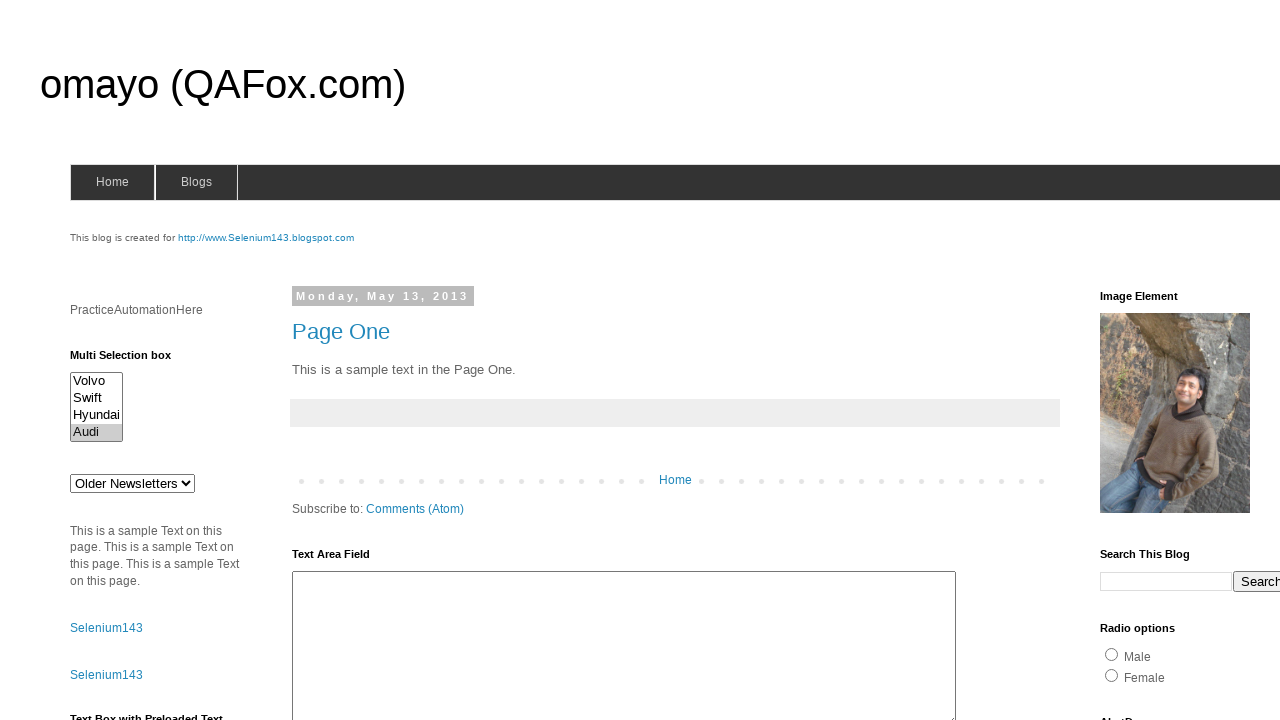

Retrieved first selected option element
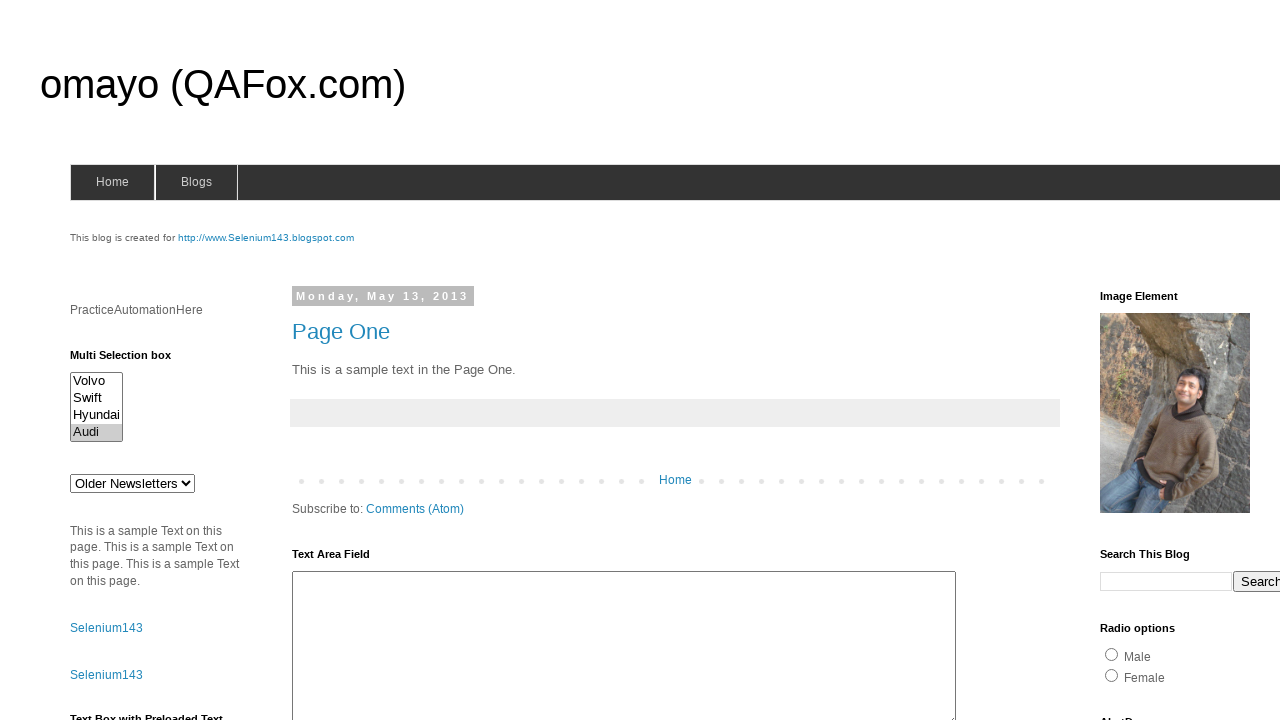

Retrieved all available options in the multi-select dropdown
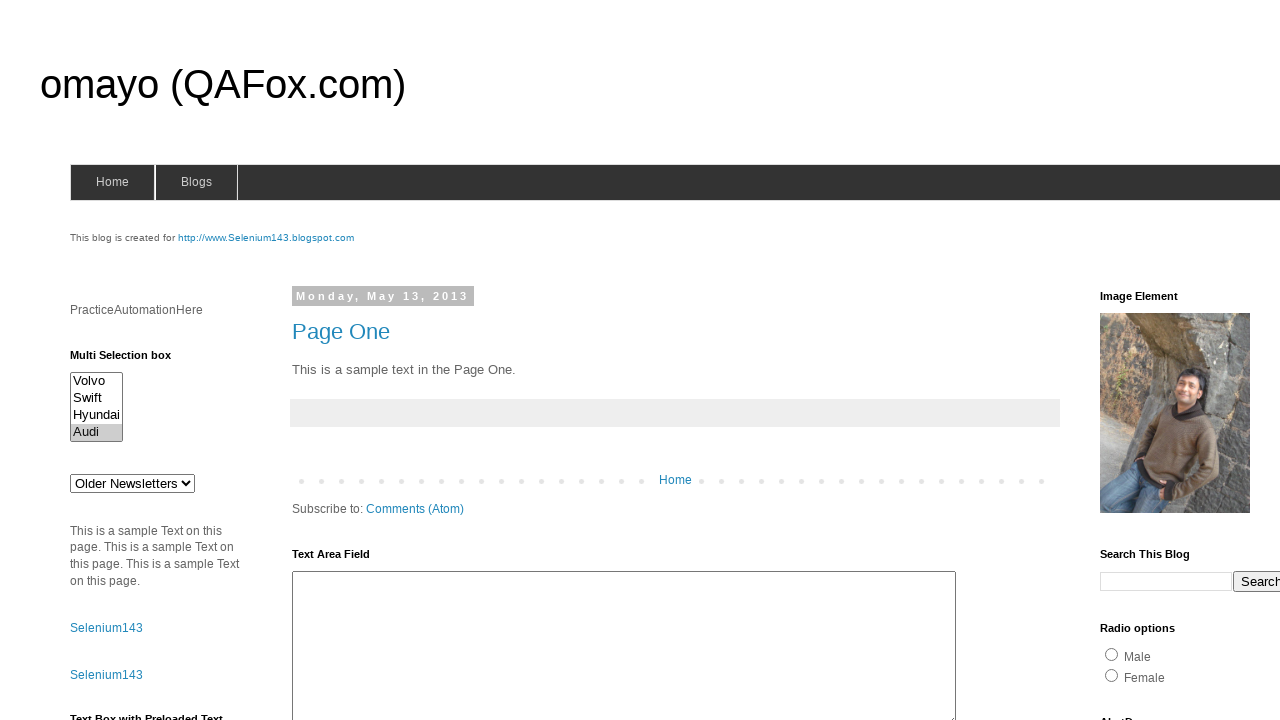

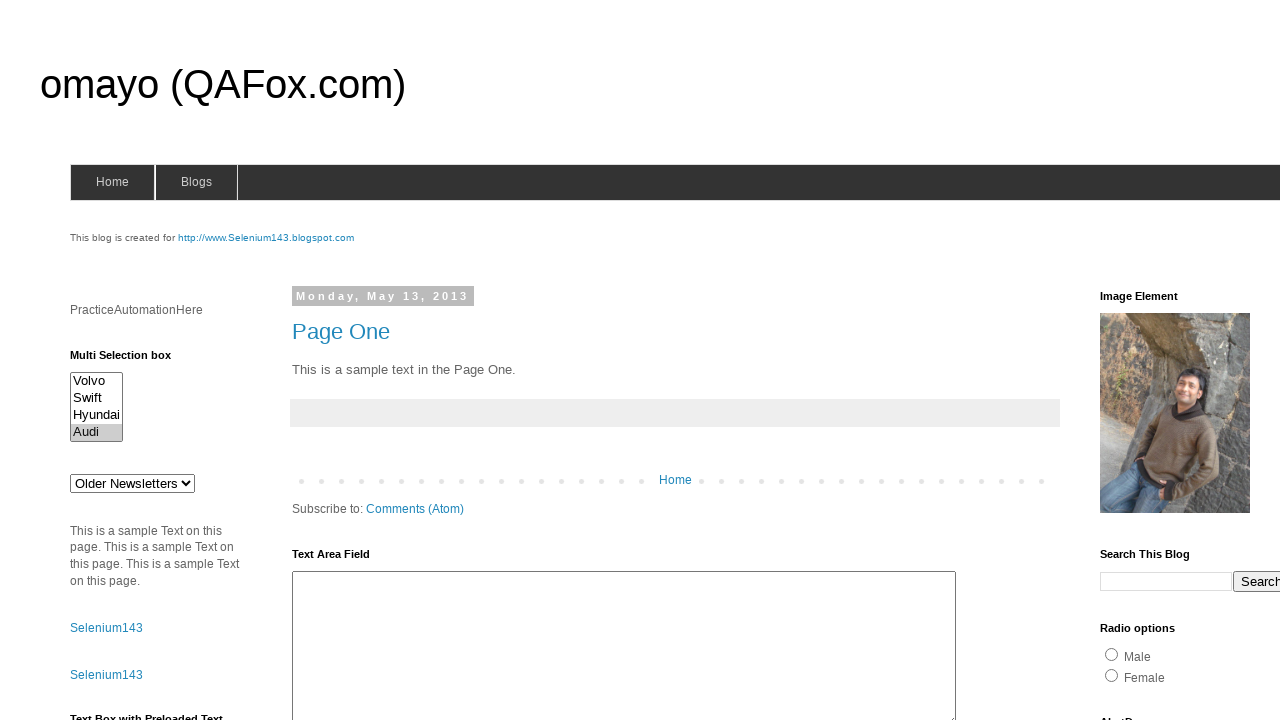